Tests button click functionality by clicking the populate button

Starting URL: https://devexpress.github.io/testcafe/example/

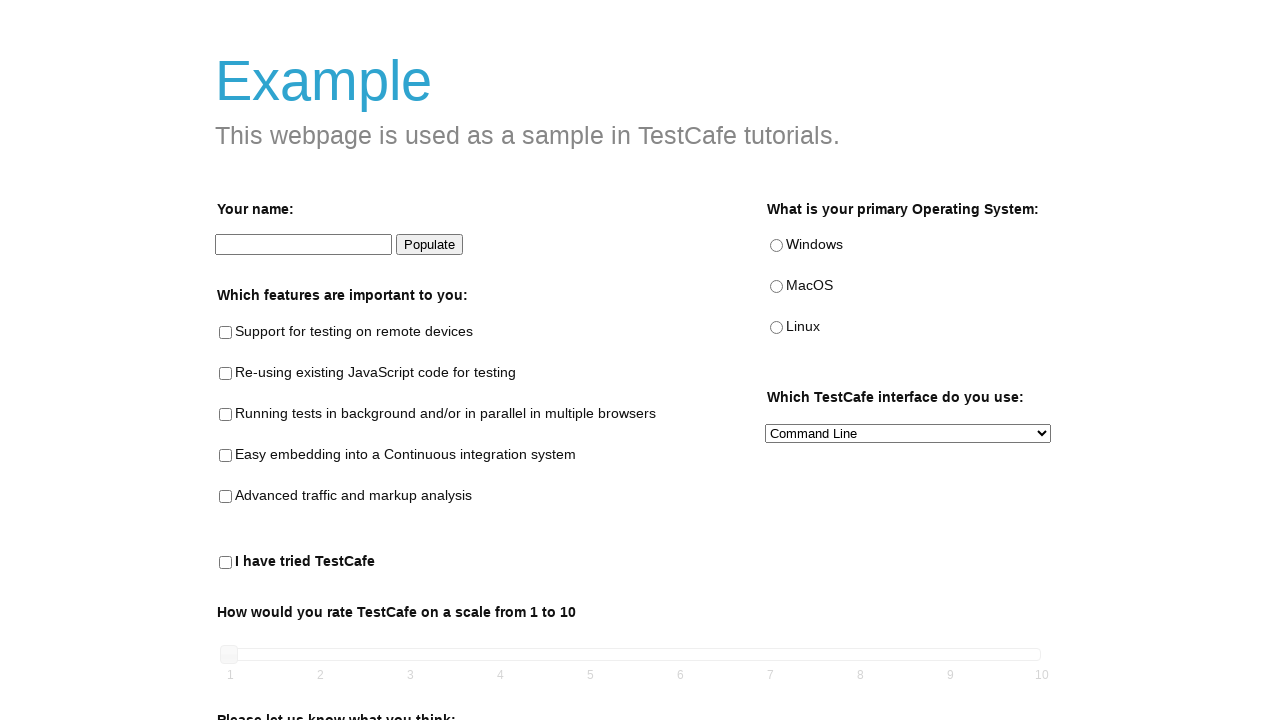

Clicked the populate button at (430, 245) on xpath=//input[contains(@id, 'populate')]
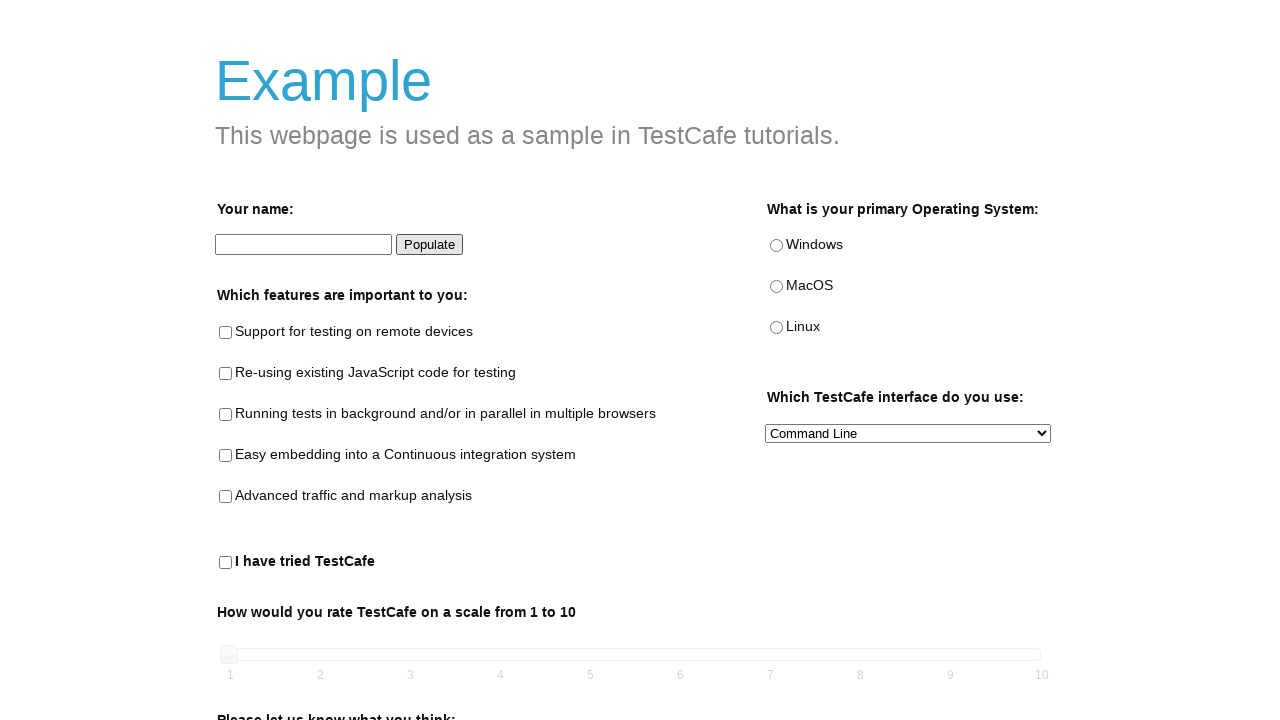

Waited for action to complete (2000ms)
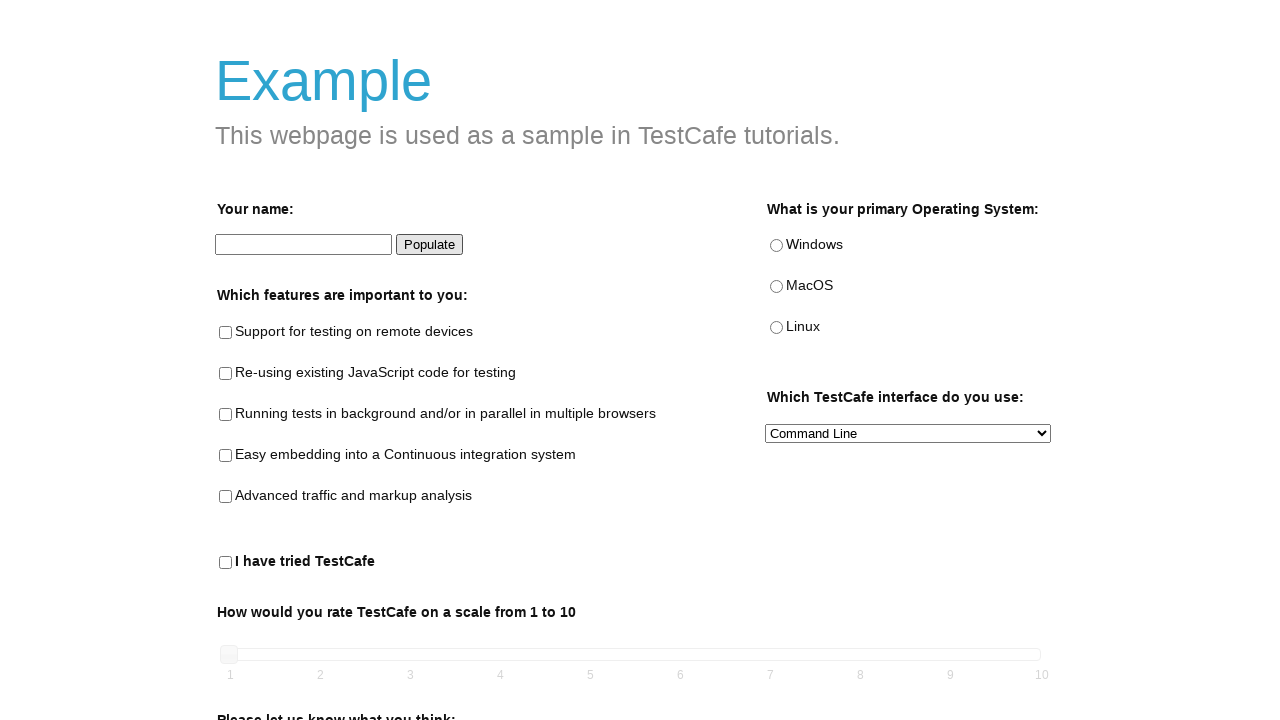

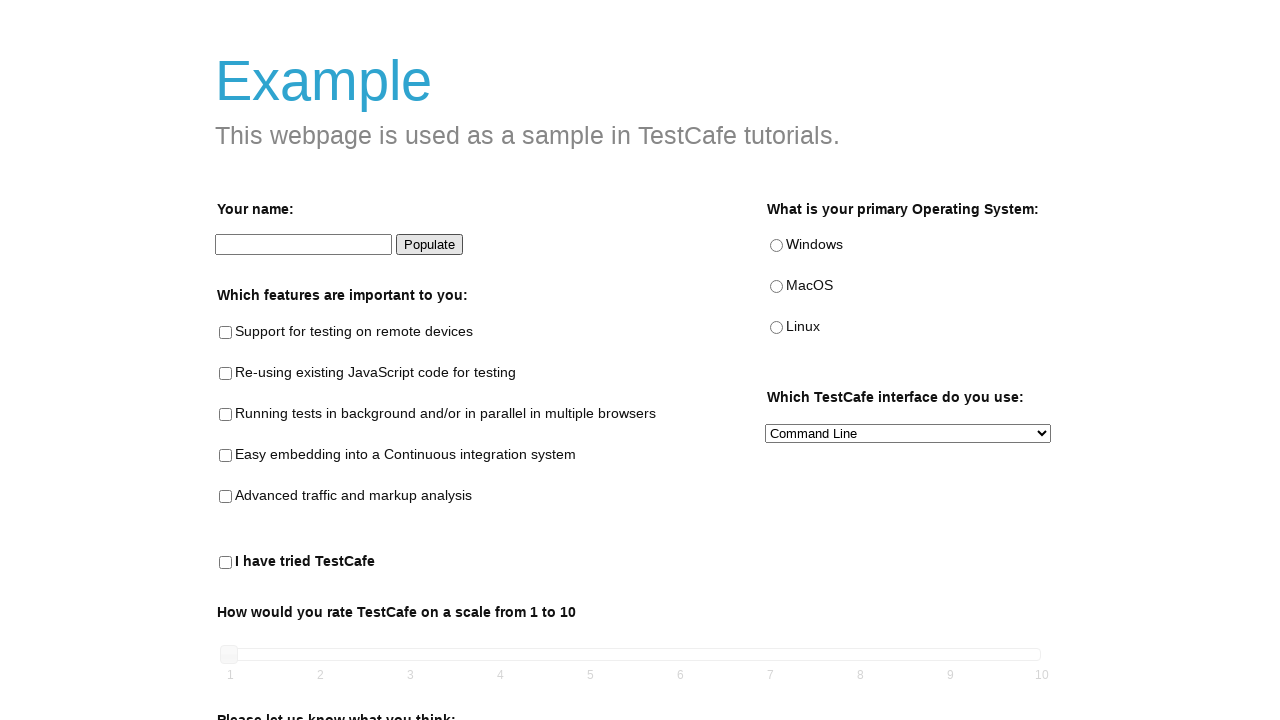